Navigates to a Sigma-Aldrich product page and waits for any potential redirect to complete

Starting URL: http://www.sigmaaldrich.com/catalog/ProductDetail.do?N5=SEARCH_CONCAT_PNO&N4=245542|ALDRICH

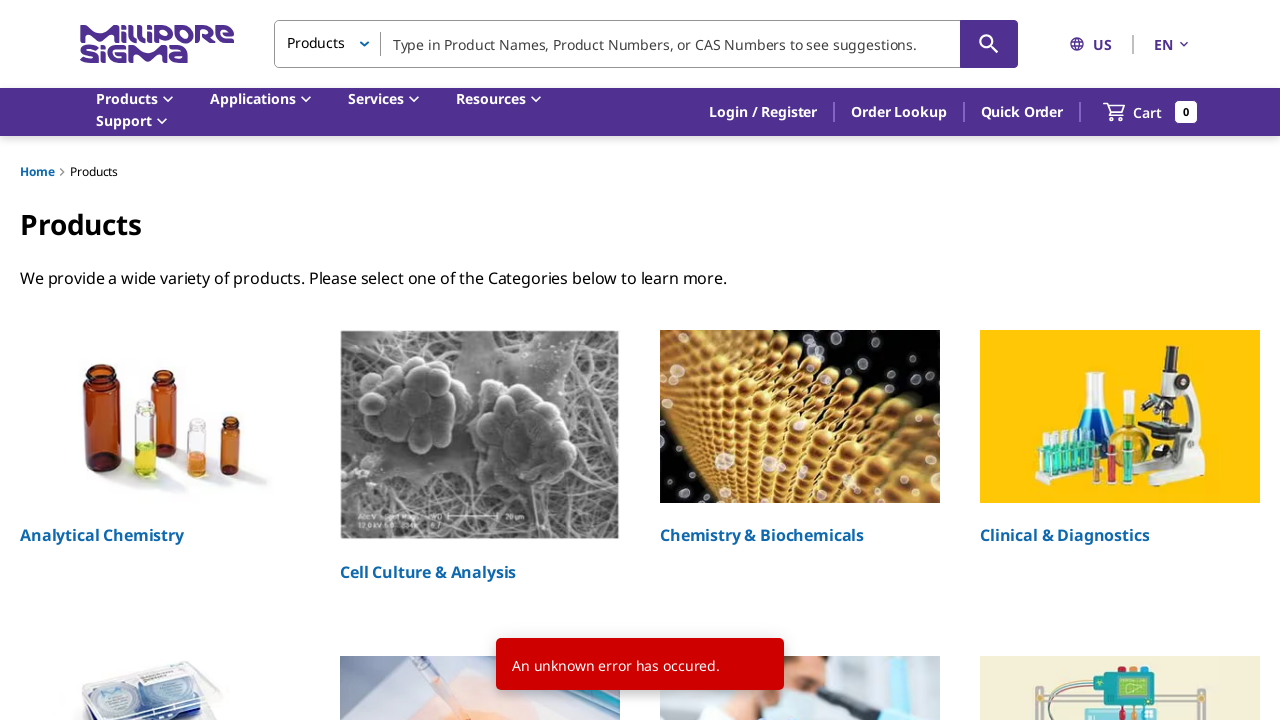

Captured initial URL from Sigma-Aldrich product page
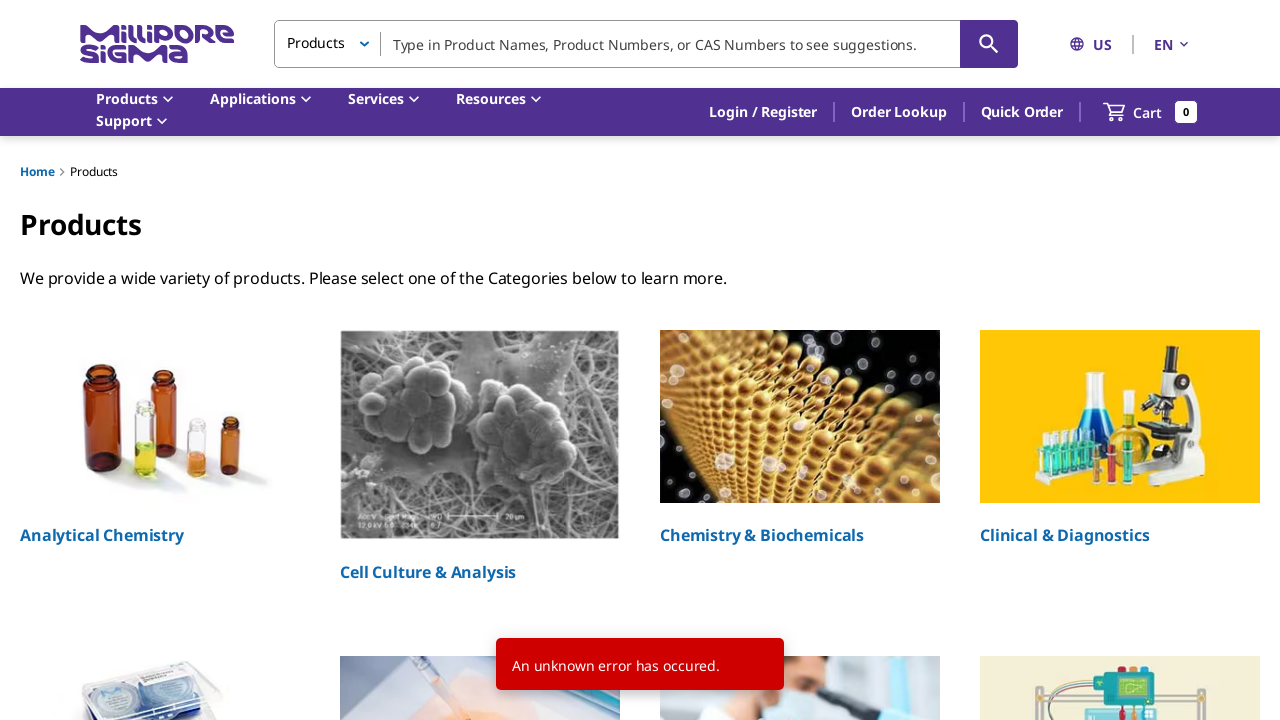

Waited up to 10 seconds for potential redirect to complete
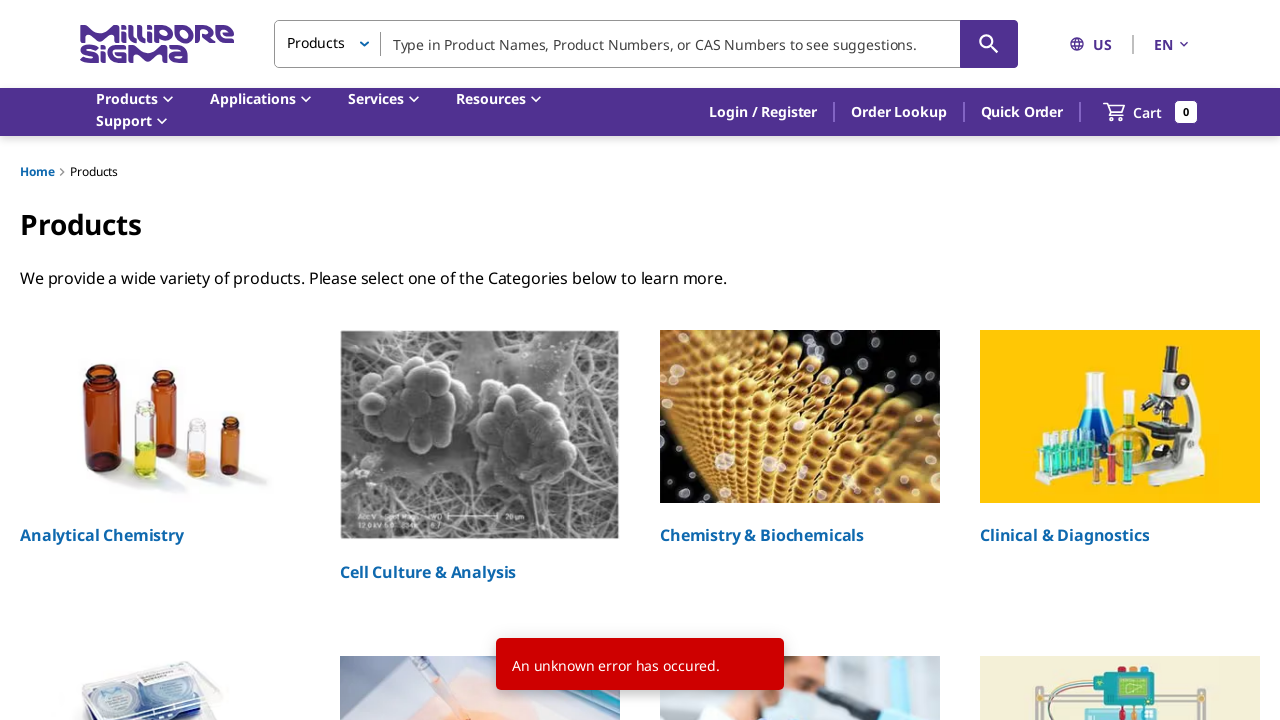

Captured final URL after redirect check: https://www.sigmaaldrich.com/US/en/products
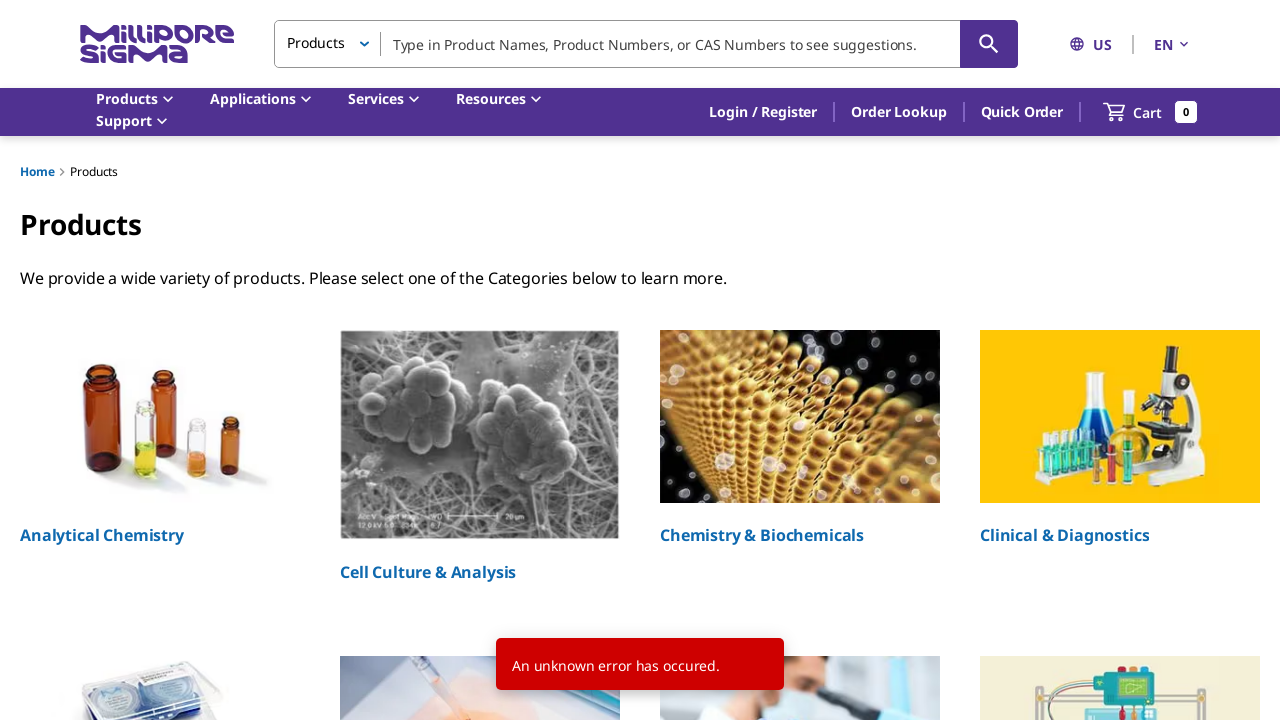

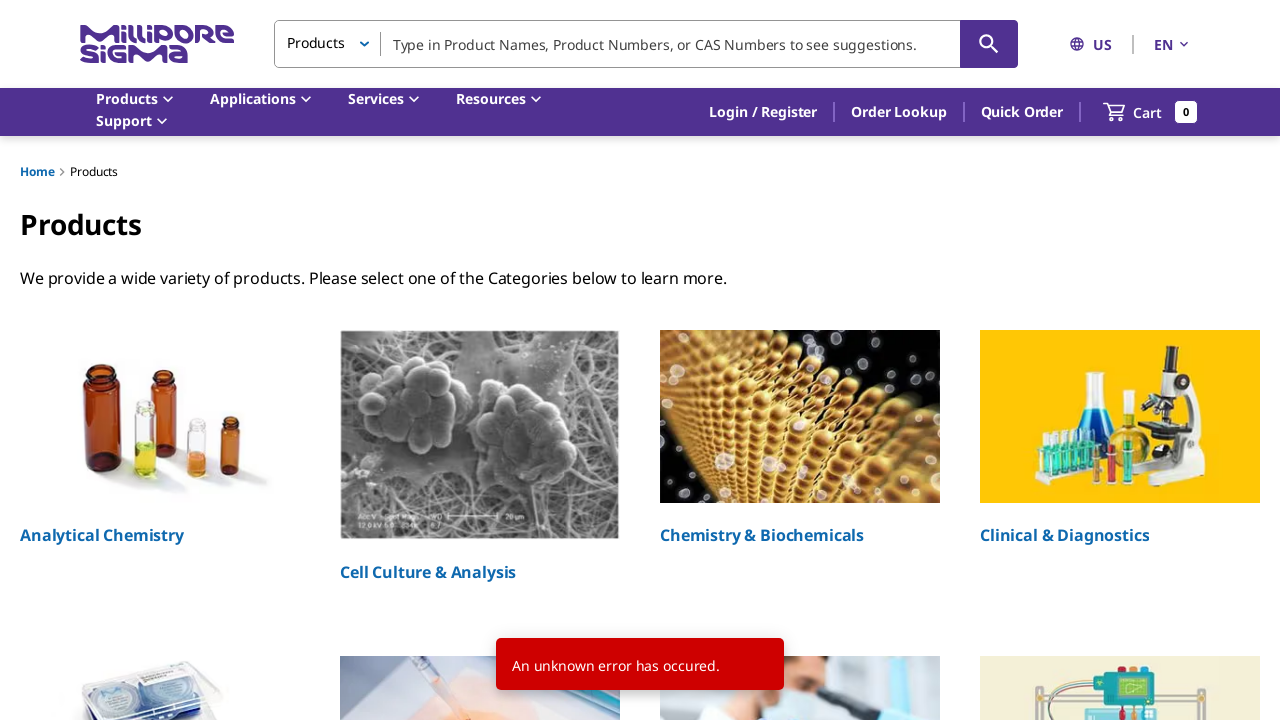